Tests a math quiz page by reading two numbers, calculating their sum, selecting the correct answer from a dropdown, and submitting the form

Starting URL: http://suninjuly.github.io/selects1.html

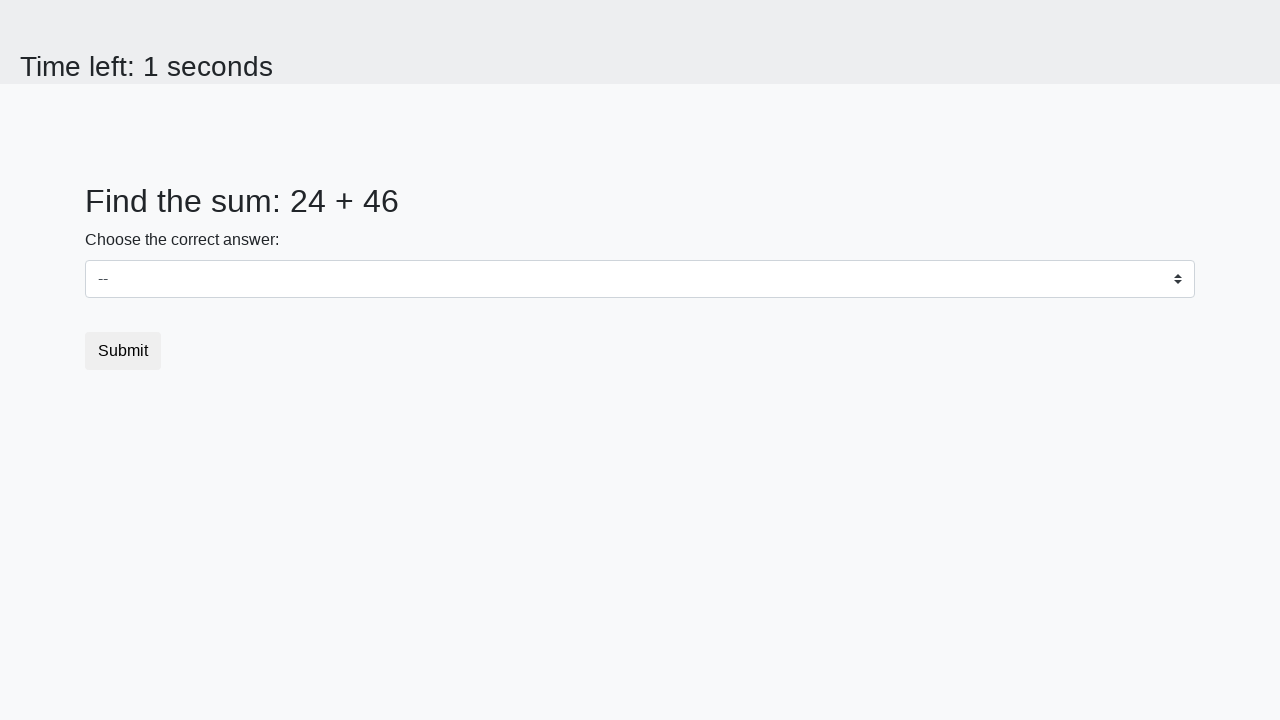

Retrieved first number from page
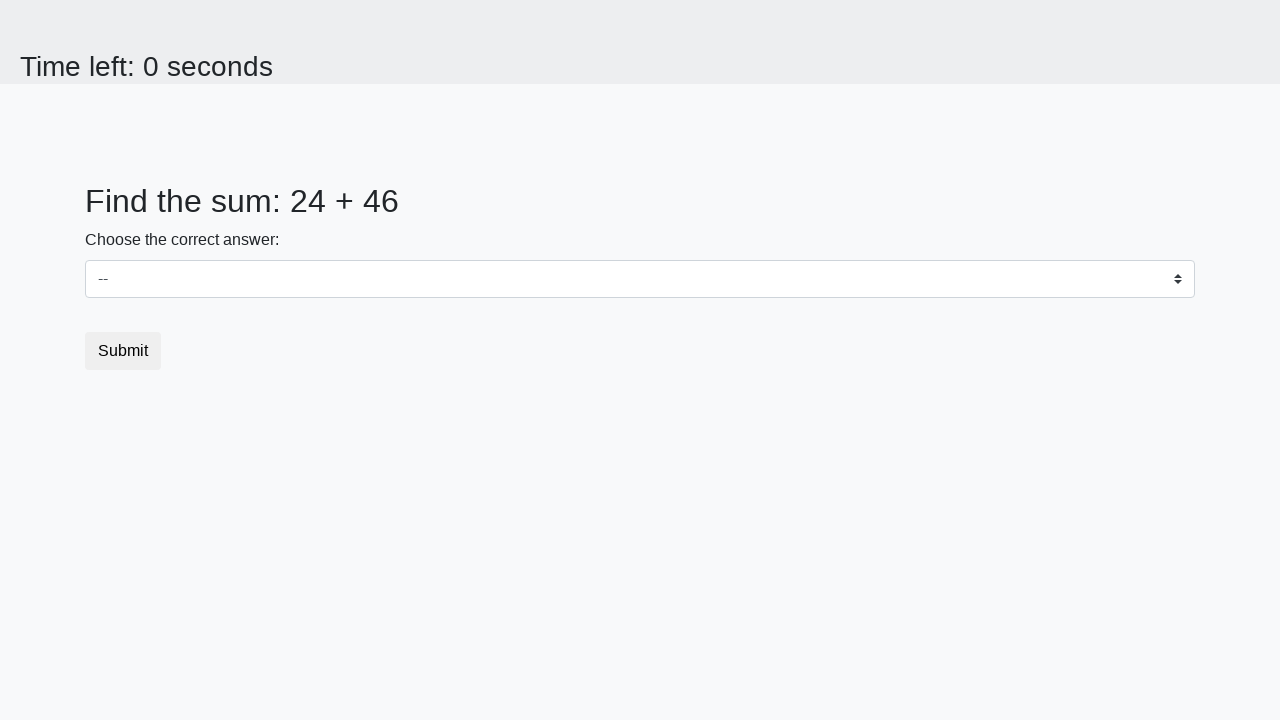

Retrieved second number from page
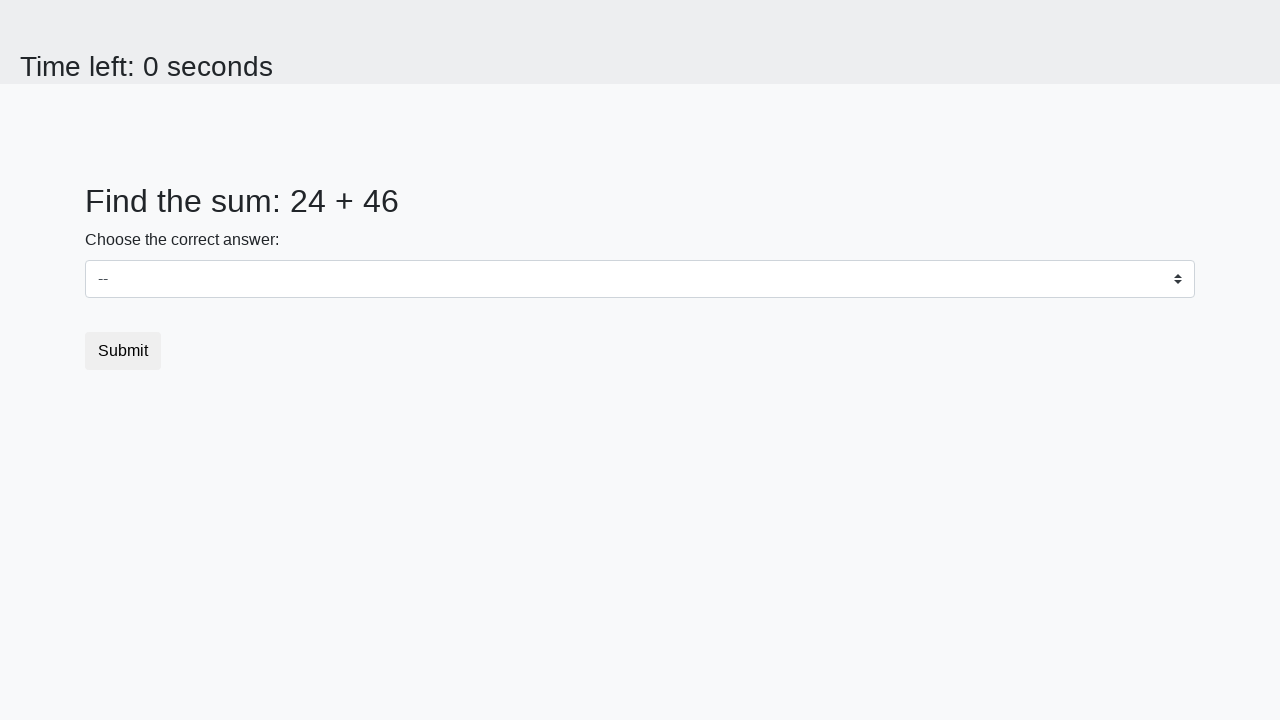

Calculated sum: 24 + 46 = 70
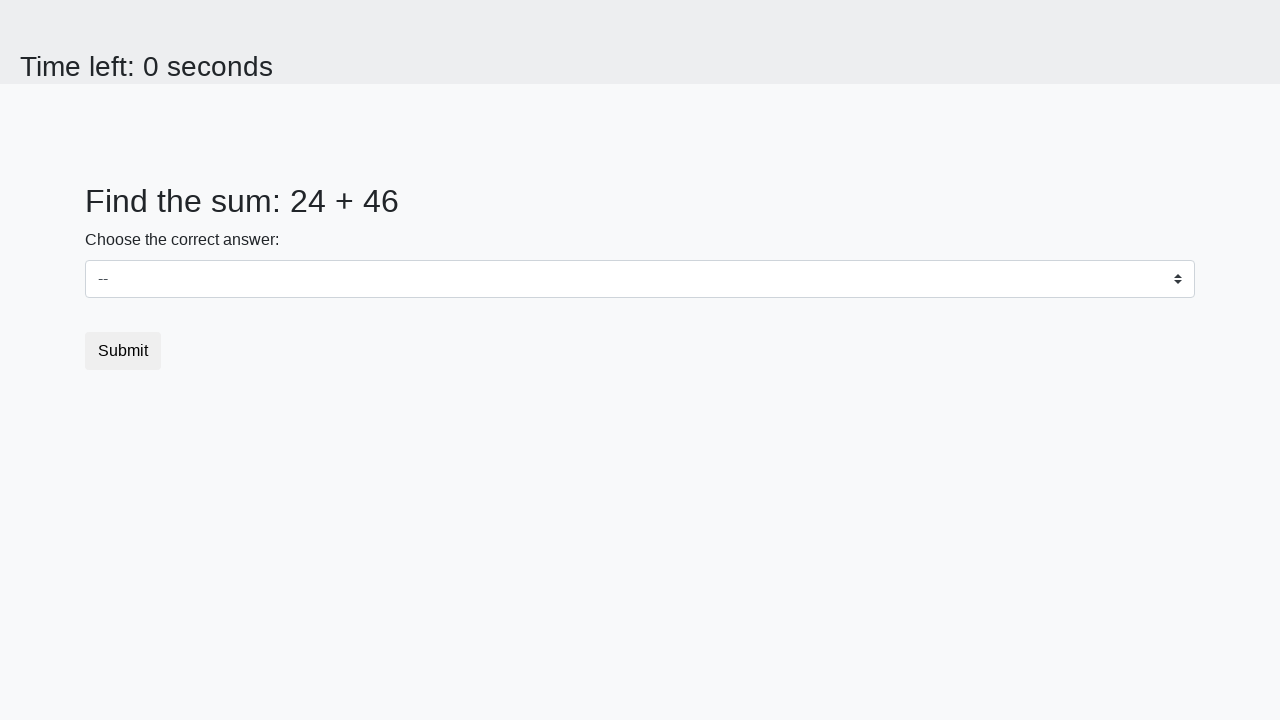

Selected correct answer 70 from dropdown on select
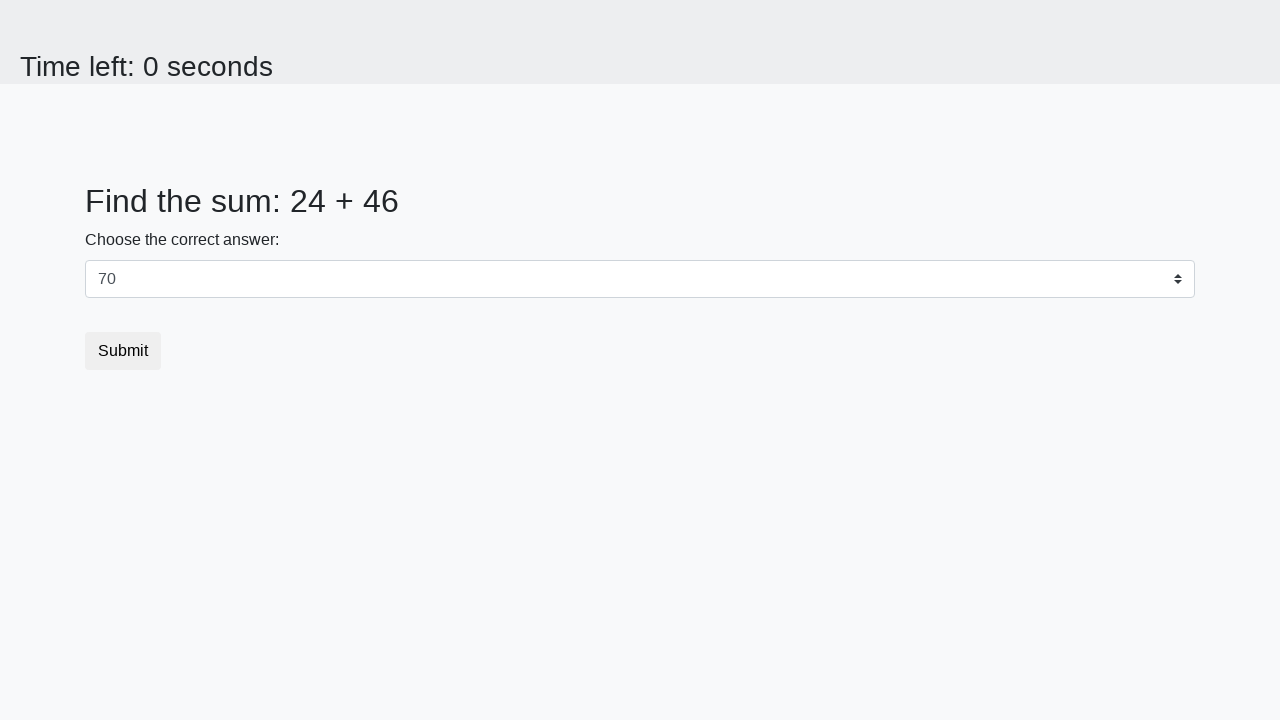

Clicked submit button to submit the quiz at (123, 351) on .btn
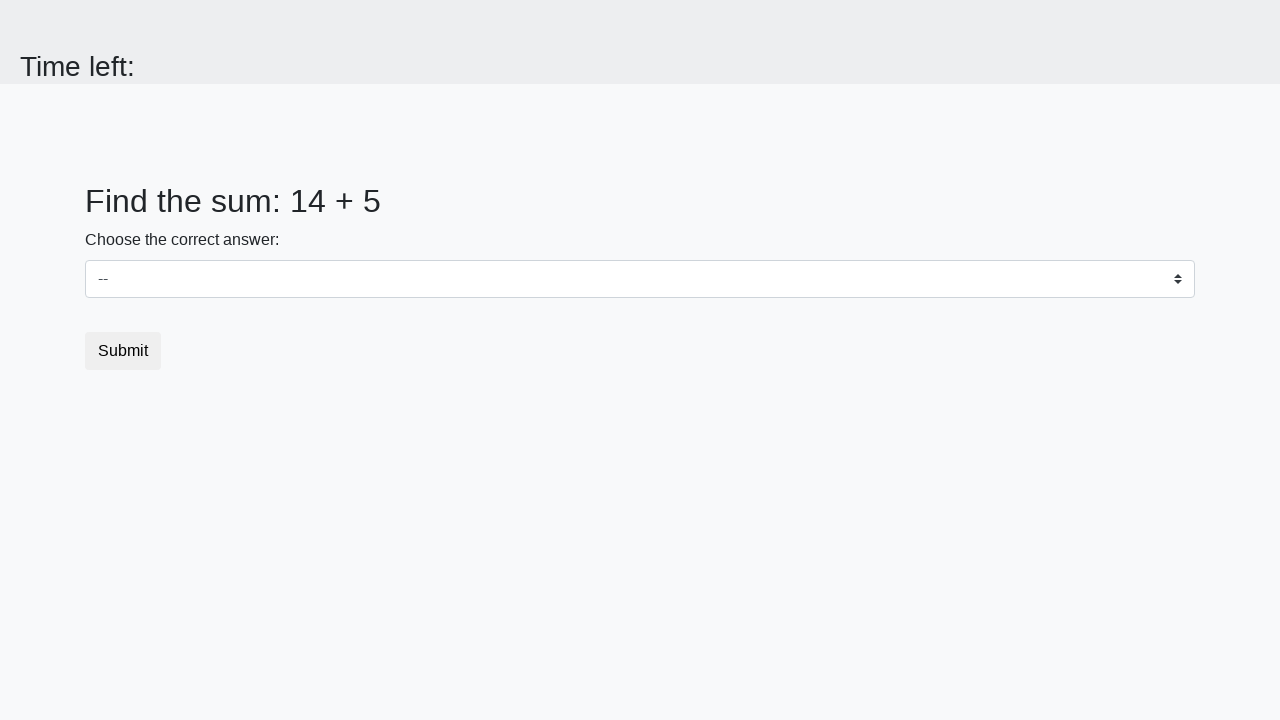

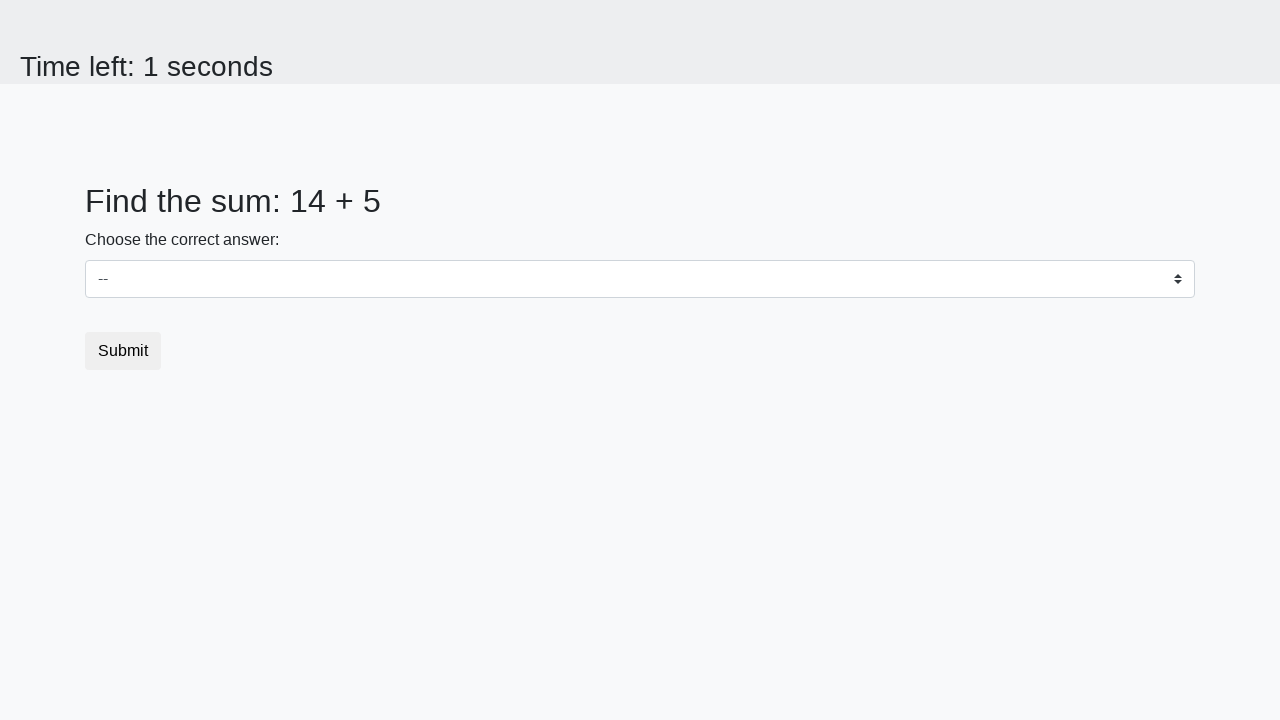